Navigates to OrangeHRM demo site and verifies the page loads by checking for page content

Starting URL: https://opensource-demo.orangehrmlive.com/

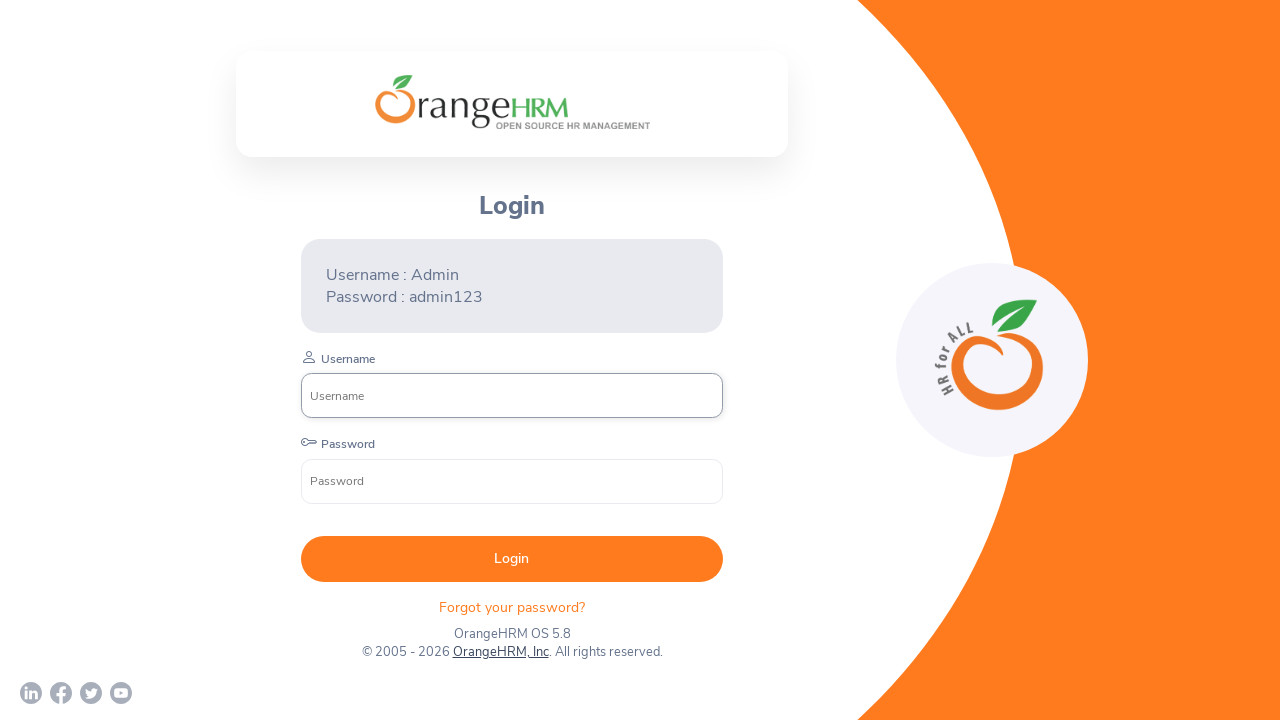

Page DOM content loaded
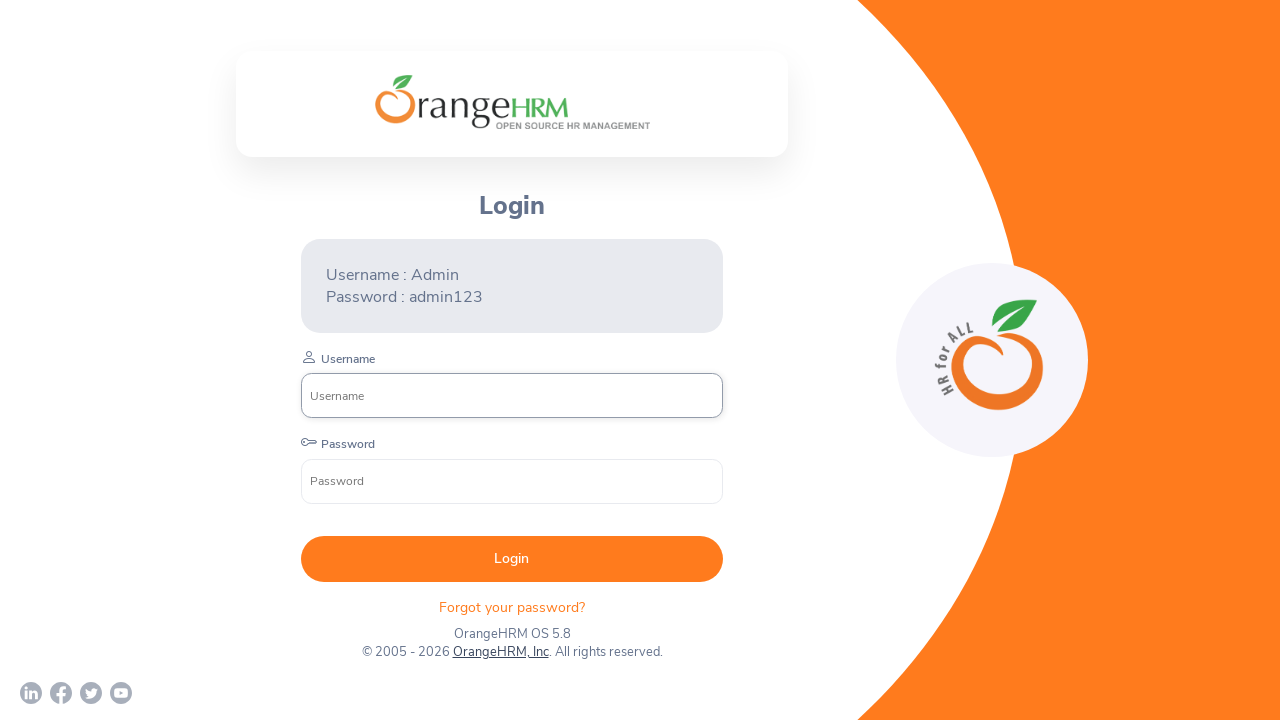

Username input field appeared on OrangeHRM login page
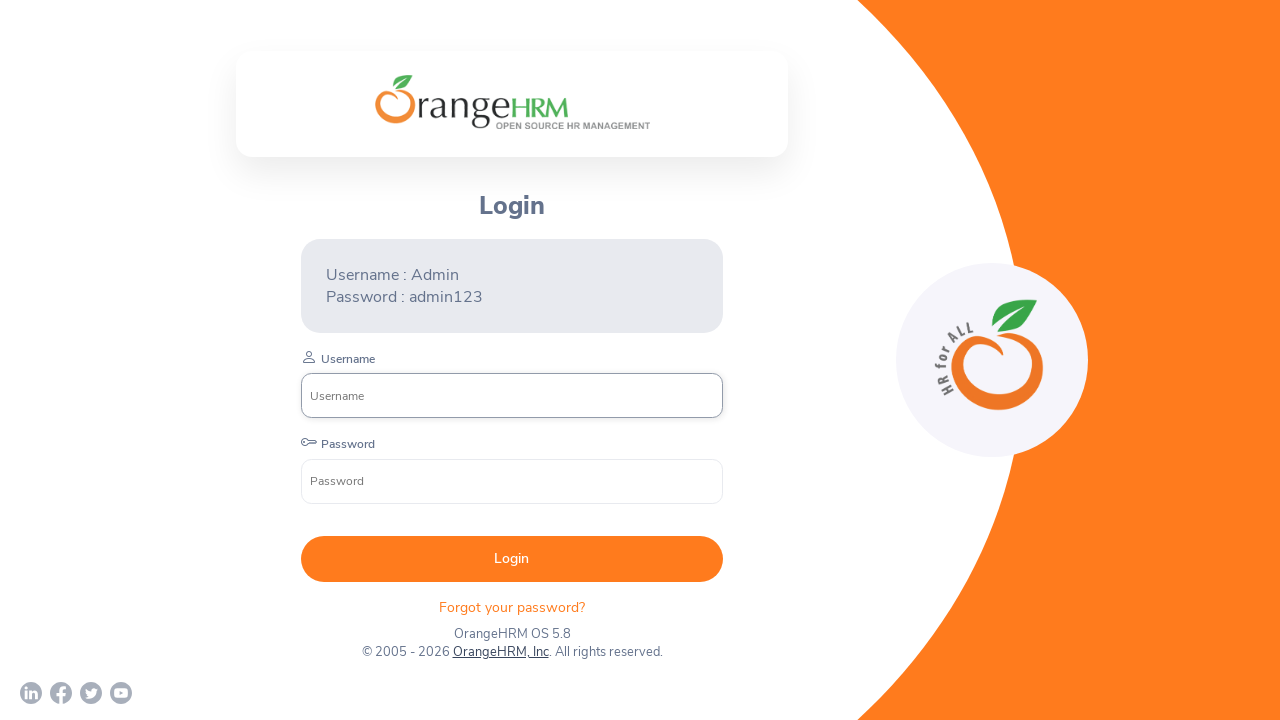

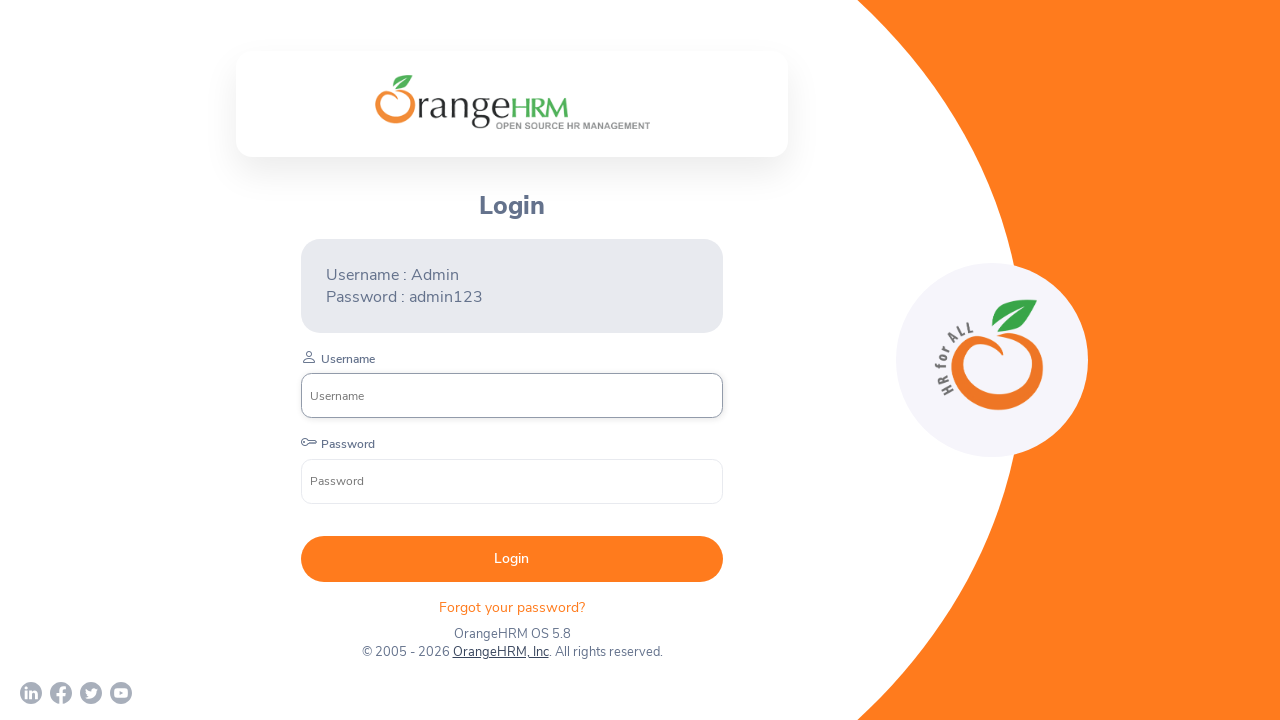